Tests clicking the full image button on a JPL Space page and verifies the expanded image is displayed

Starting URL: https://data-class-jpl-space.s3.amazonaws.com/JPL_Space/index.html

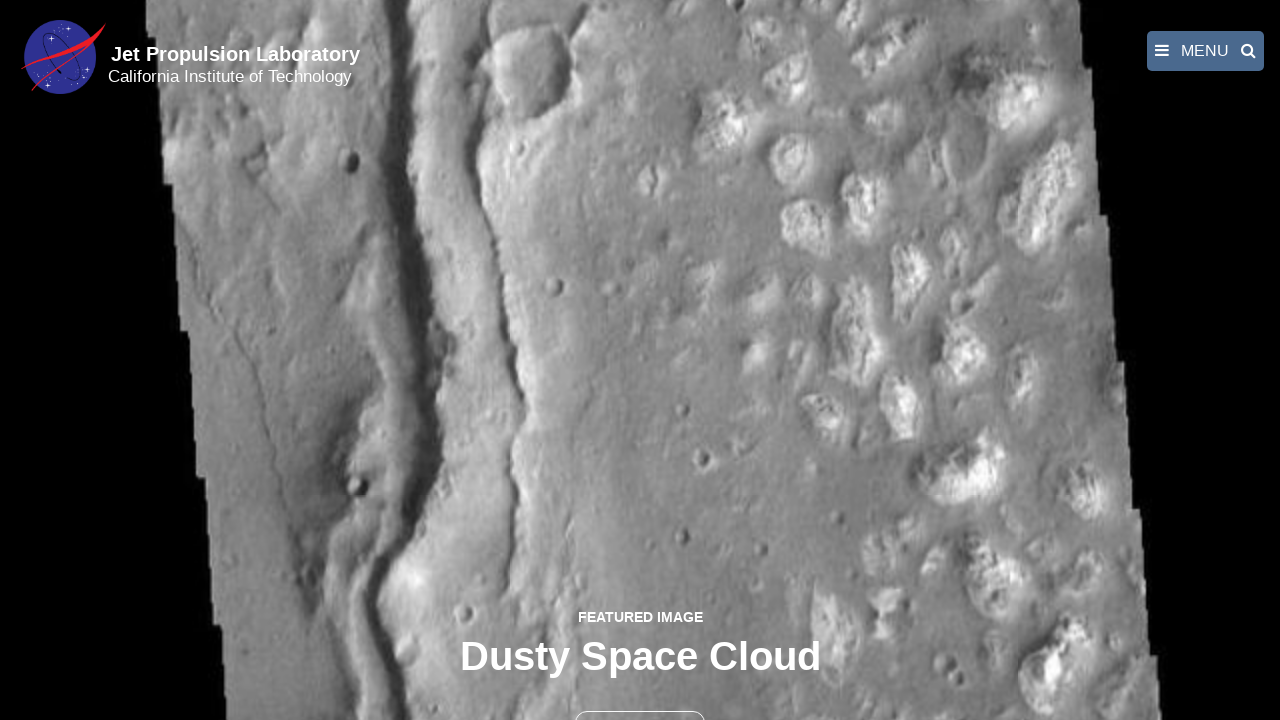

Clicked the full image button (second button on page) at (640, 699) on button >> nth=1
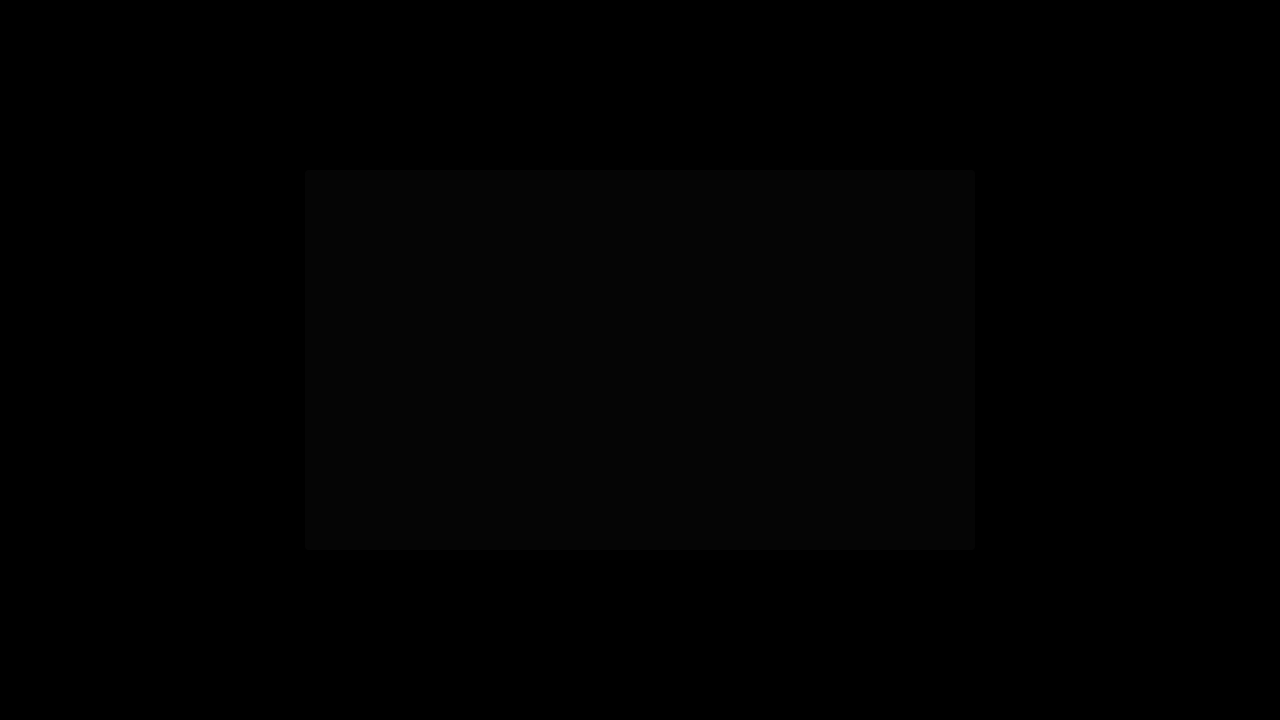

Expanded image loaded and is now visible
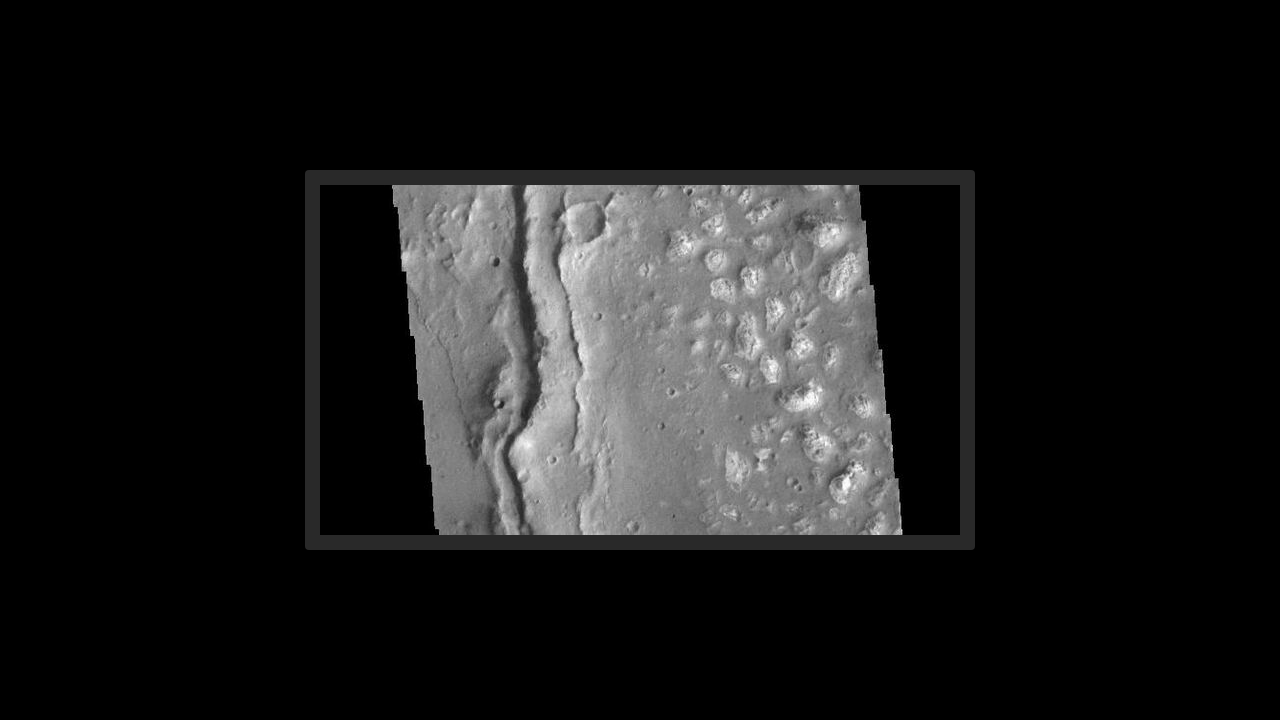

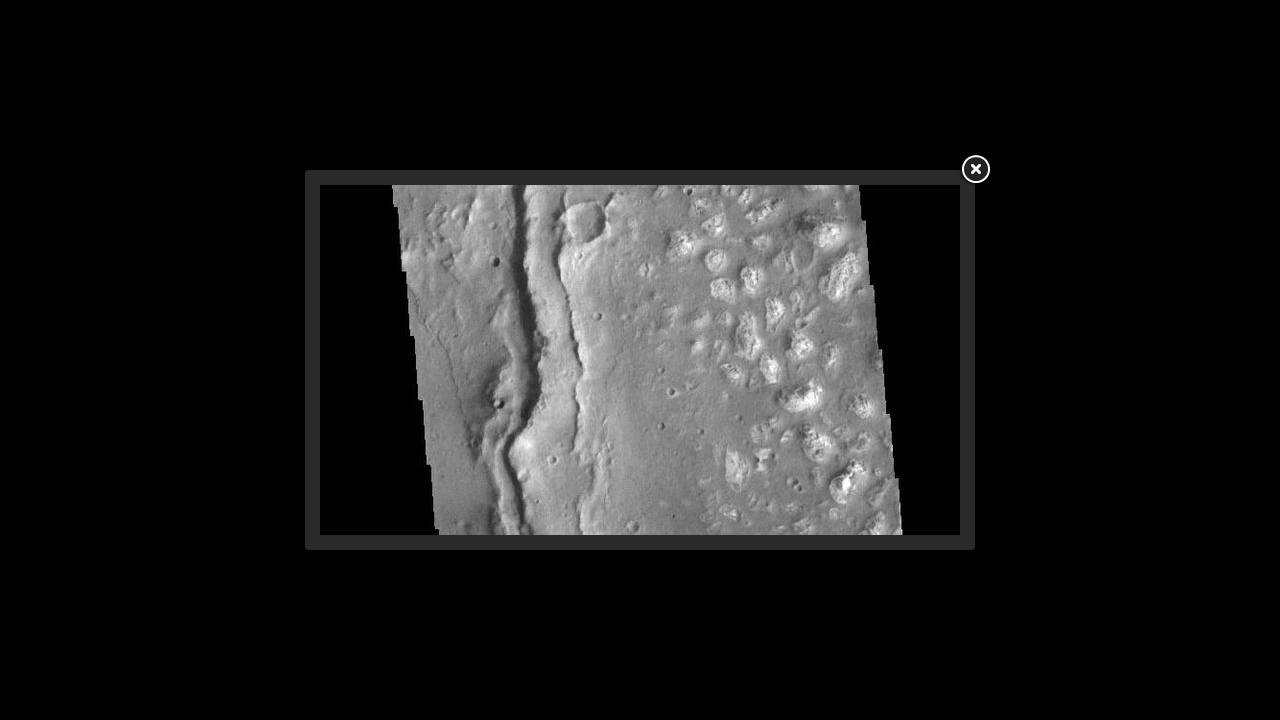